Tests the Microsoft Office homepage by verifying the Sign in button is visible, clicking the welcome heading, and clicking the Sign in button to verify it's functional.

Starting URL: https://www.office.com/

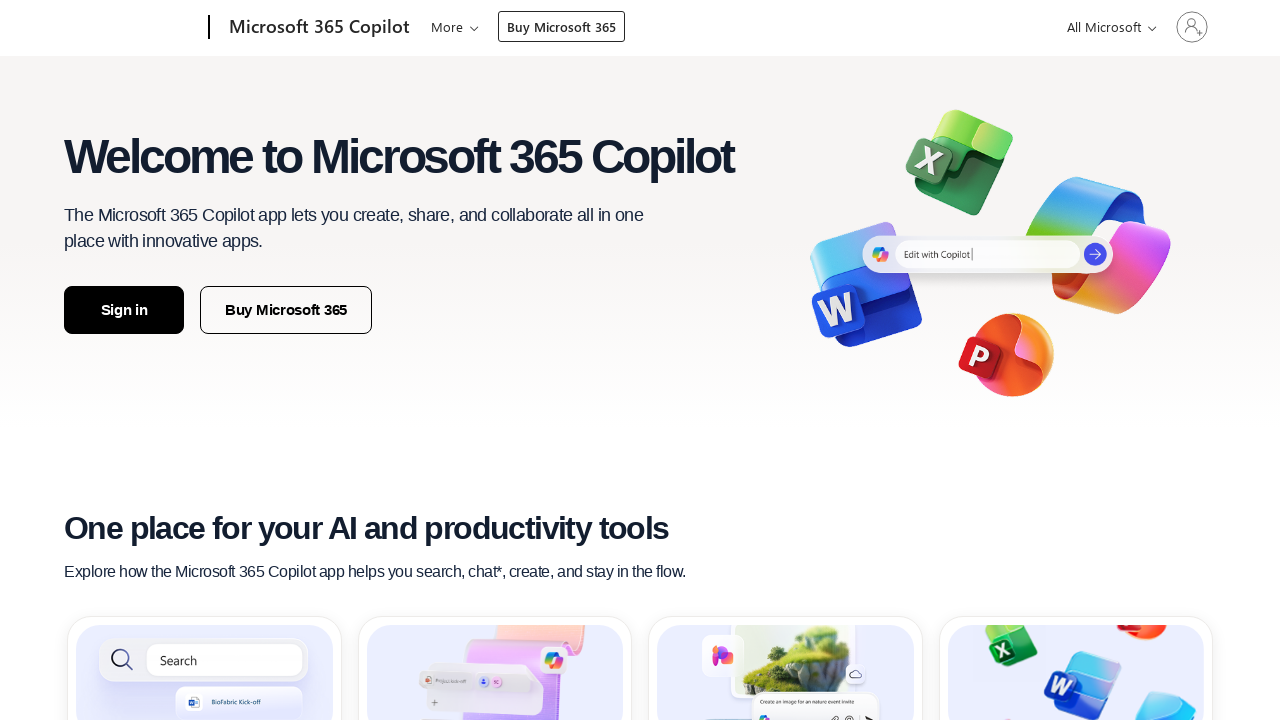

Sign in button is visible on the page
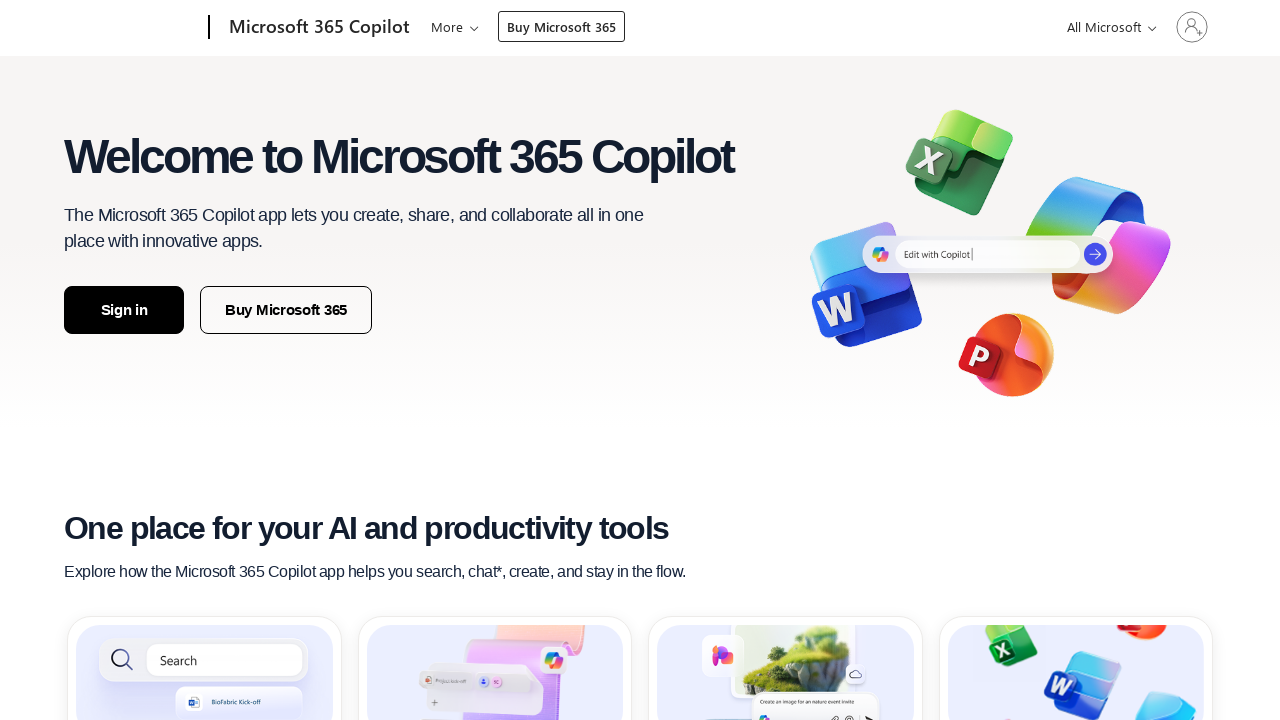

Clicked the 'Welcome to Microsoft' heading at (410, 141) on internal:role=heading[name="Welcome to Microsoft"i]
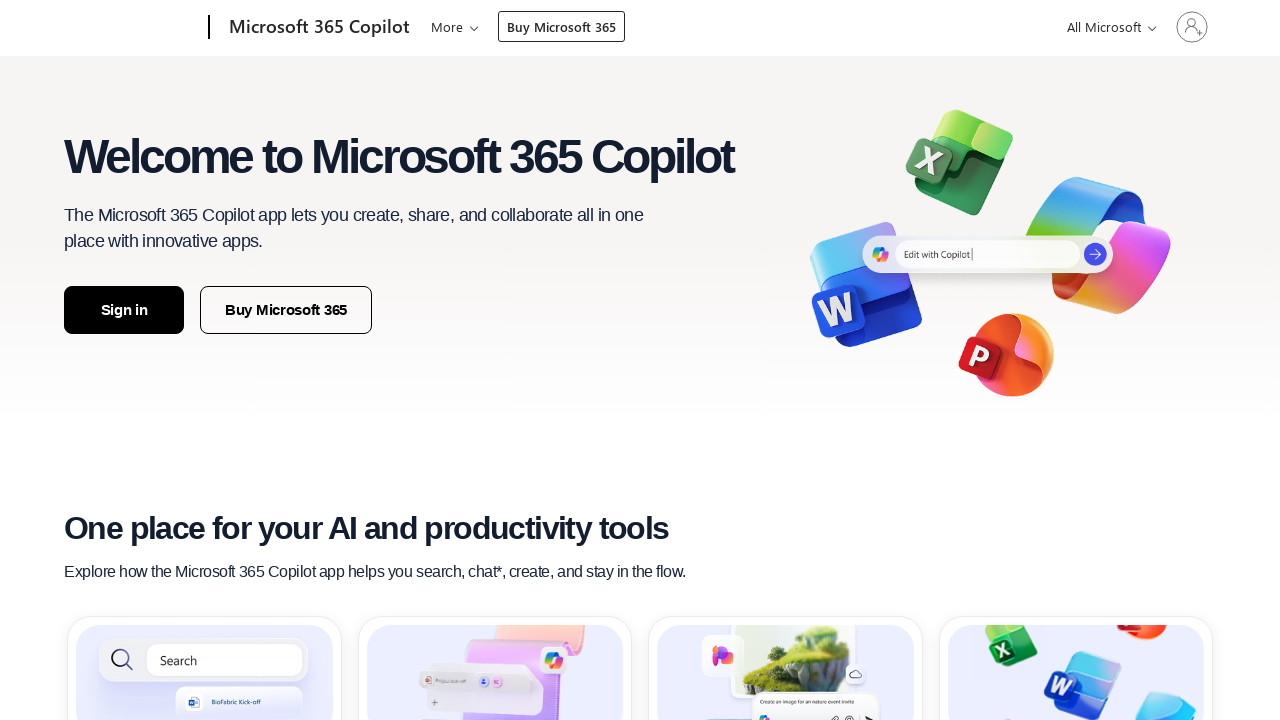

Clicked the Sign in button at (124, 310) on internal:role=button[name="Sign in"i]
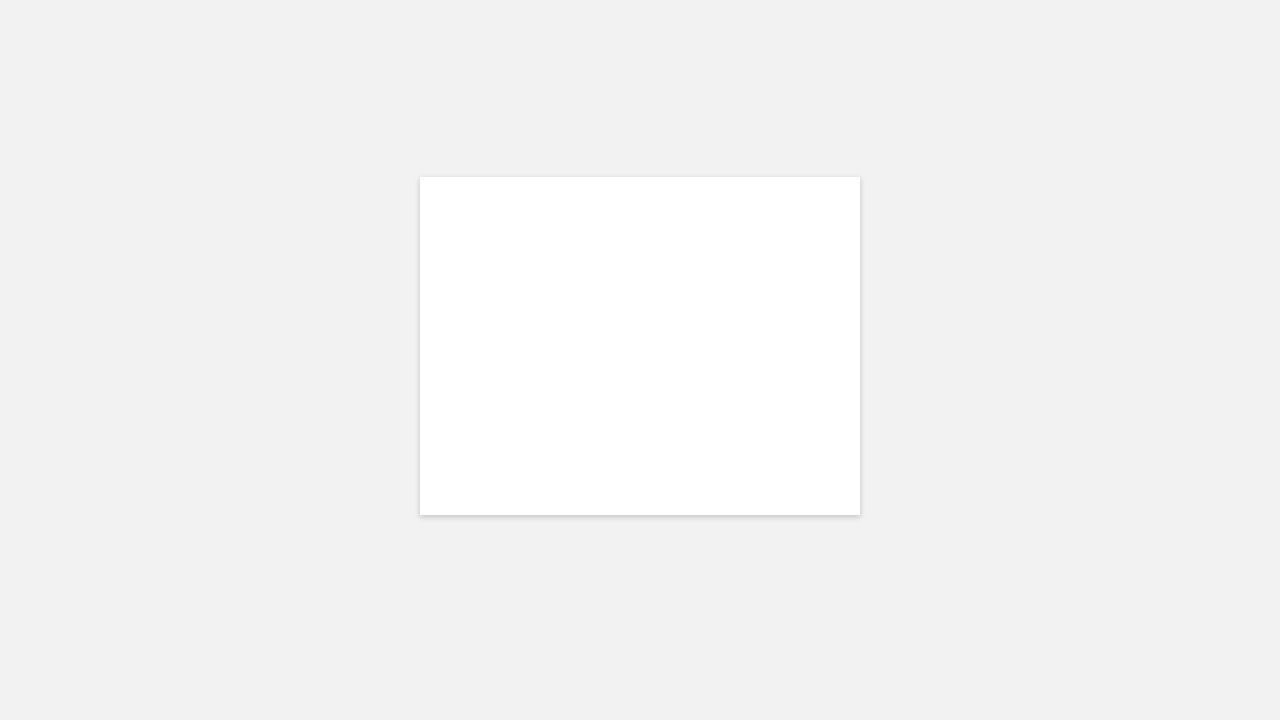

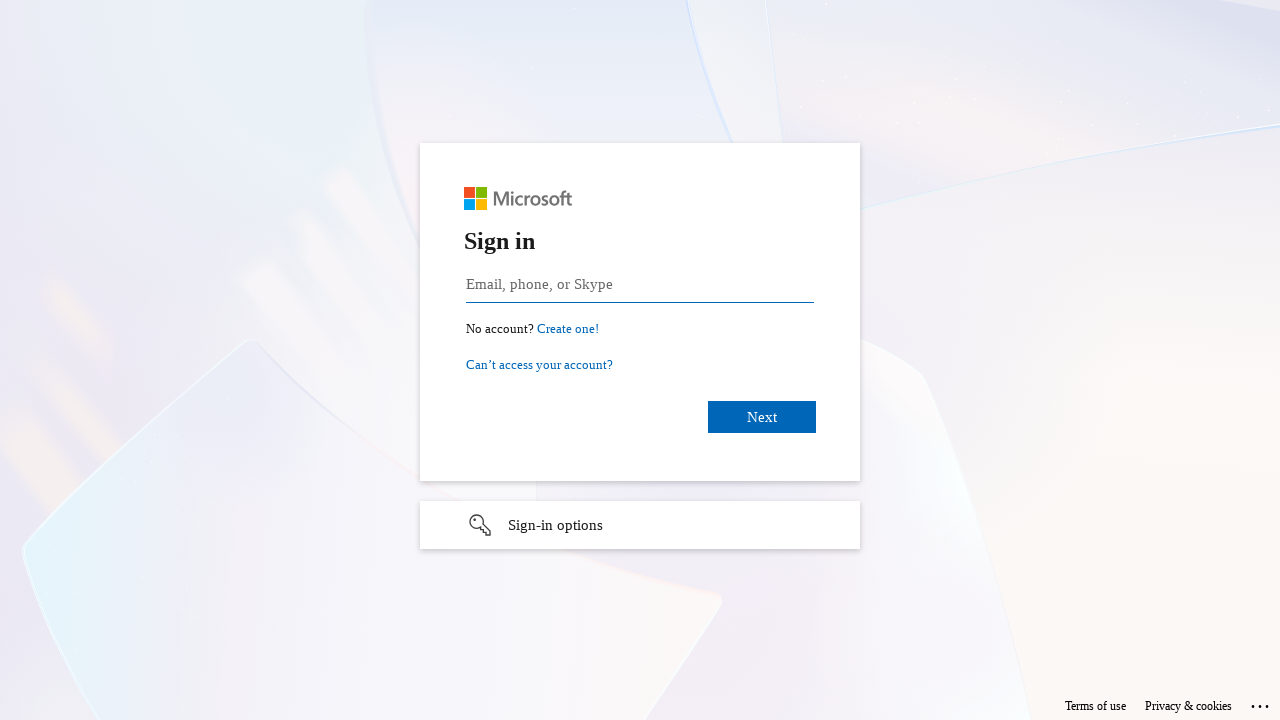